Opens a browser, navigates to the itlearn360.com website, waits briefly, and closes the browser. This is a basic browser launch and navigation test.

Starting URL: https://www.itlearn360.com/

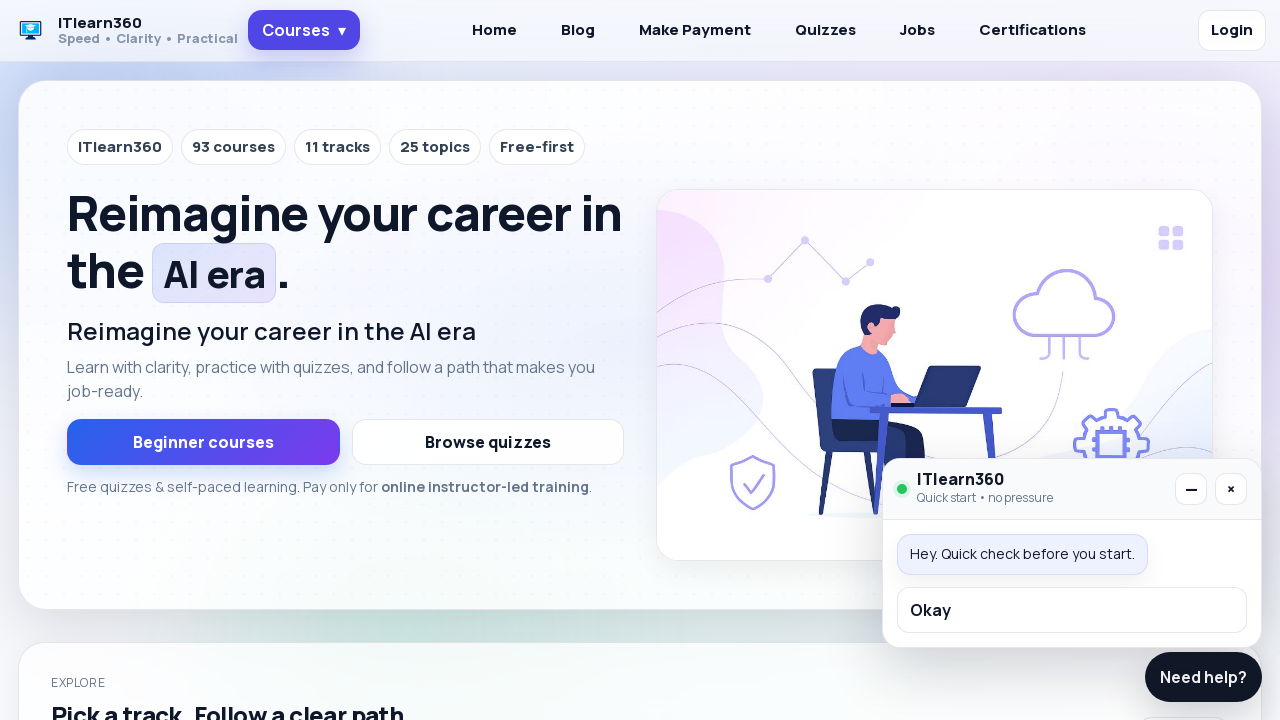

Waited for page to reach domcontentloaded state
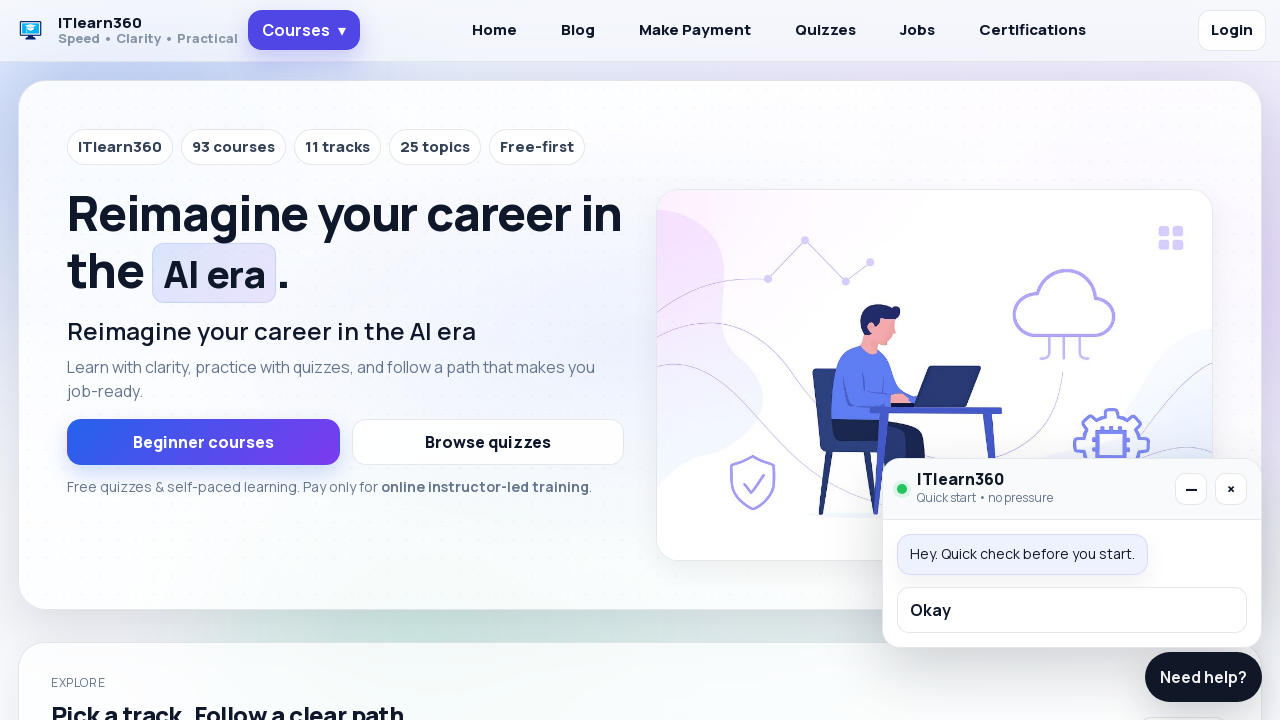

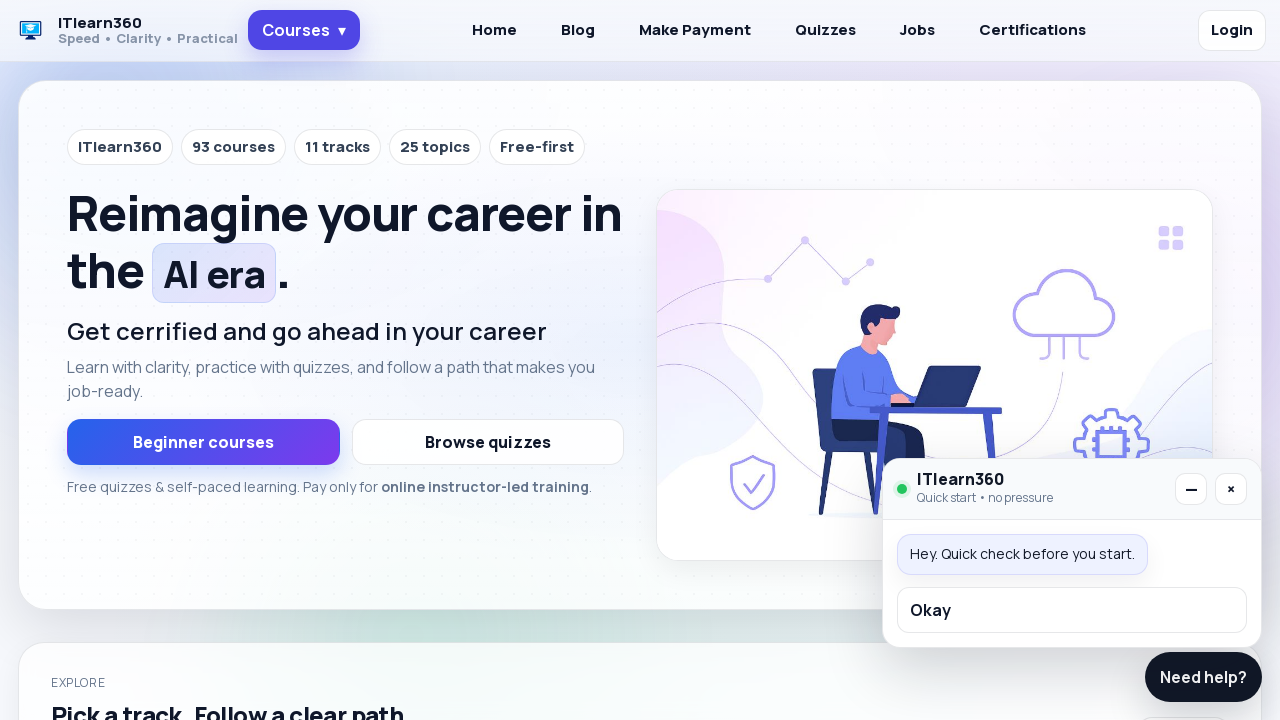